Tests the search functionality on python.org by entering "pycon" in the search field and submitting the search form

Starting URL: https://www.python.org

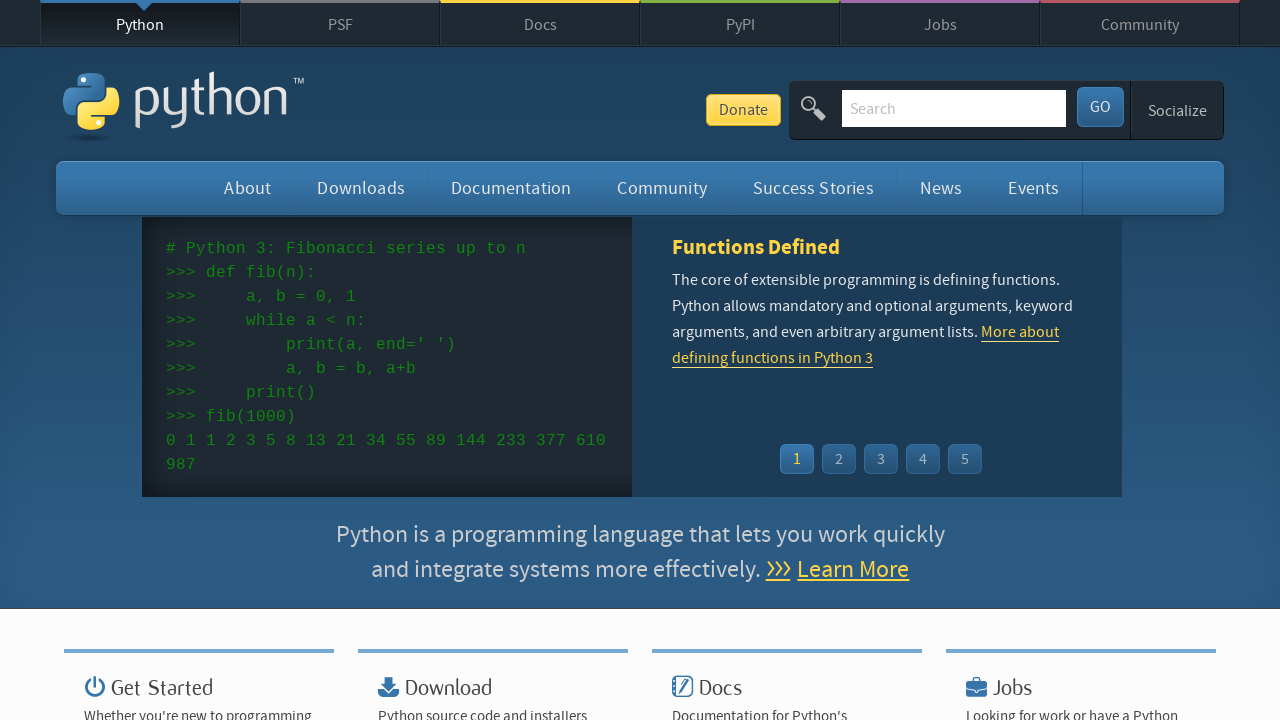

Cleared the search field on python.org on input[name='q']
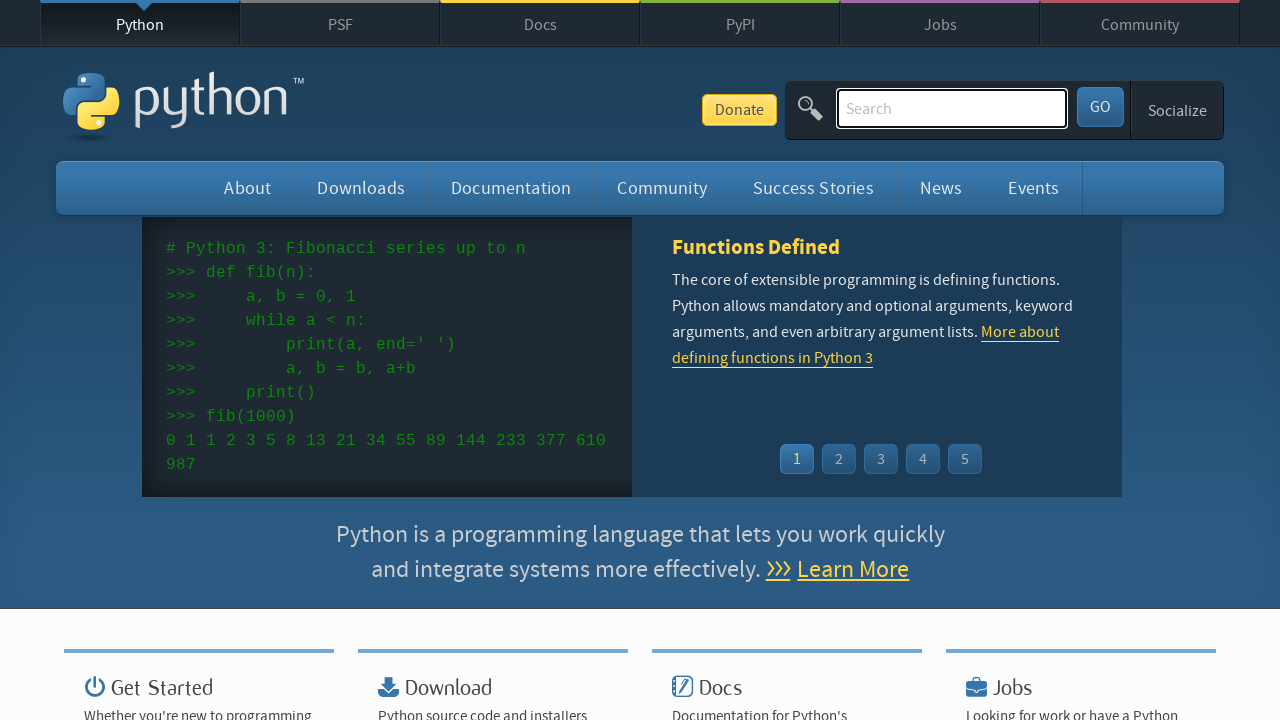

Entered 'pycon' in the search field on input[name='q']
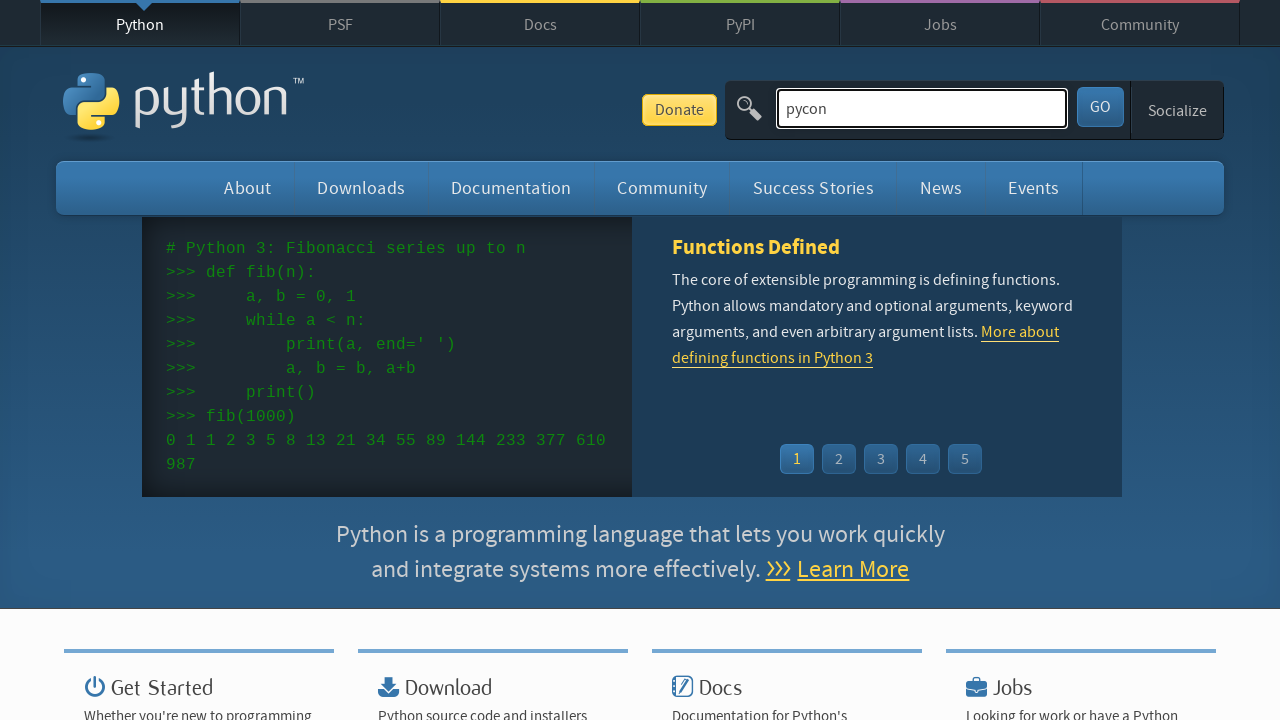

Pressed Enter to submit the search form on input[name='q']
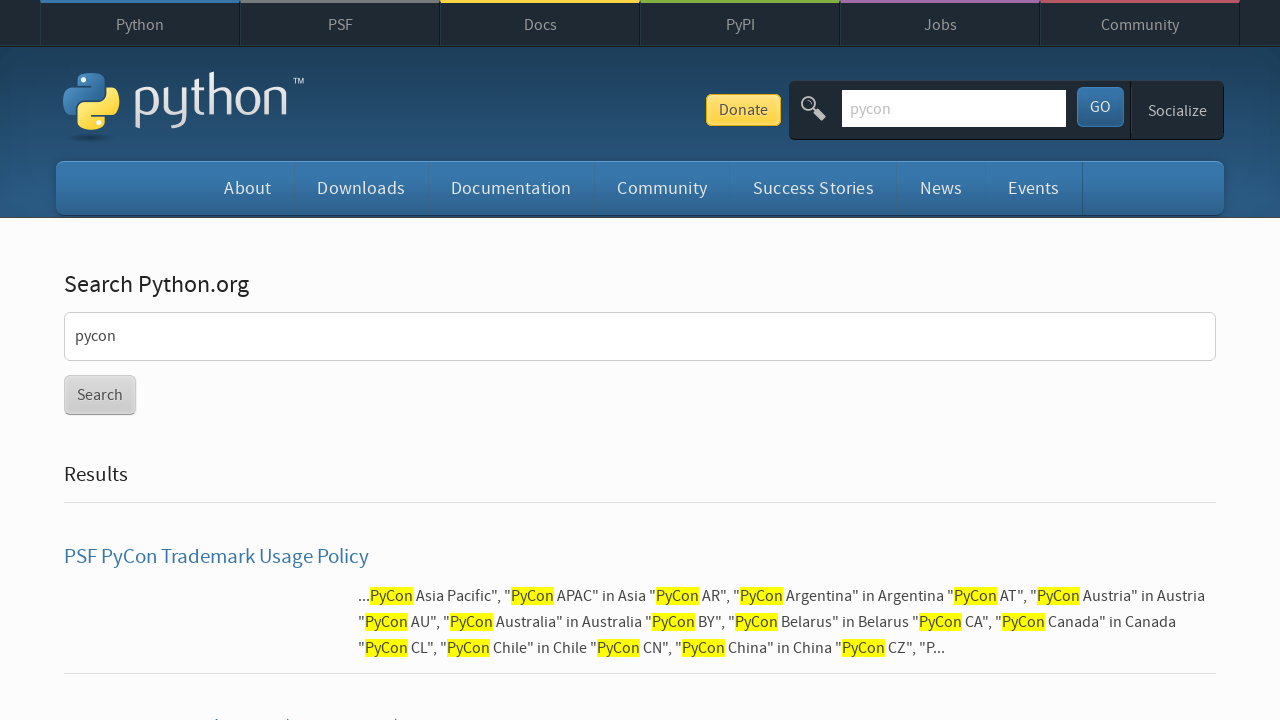

Search results page loaded successfully
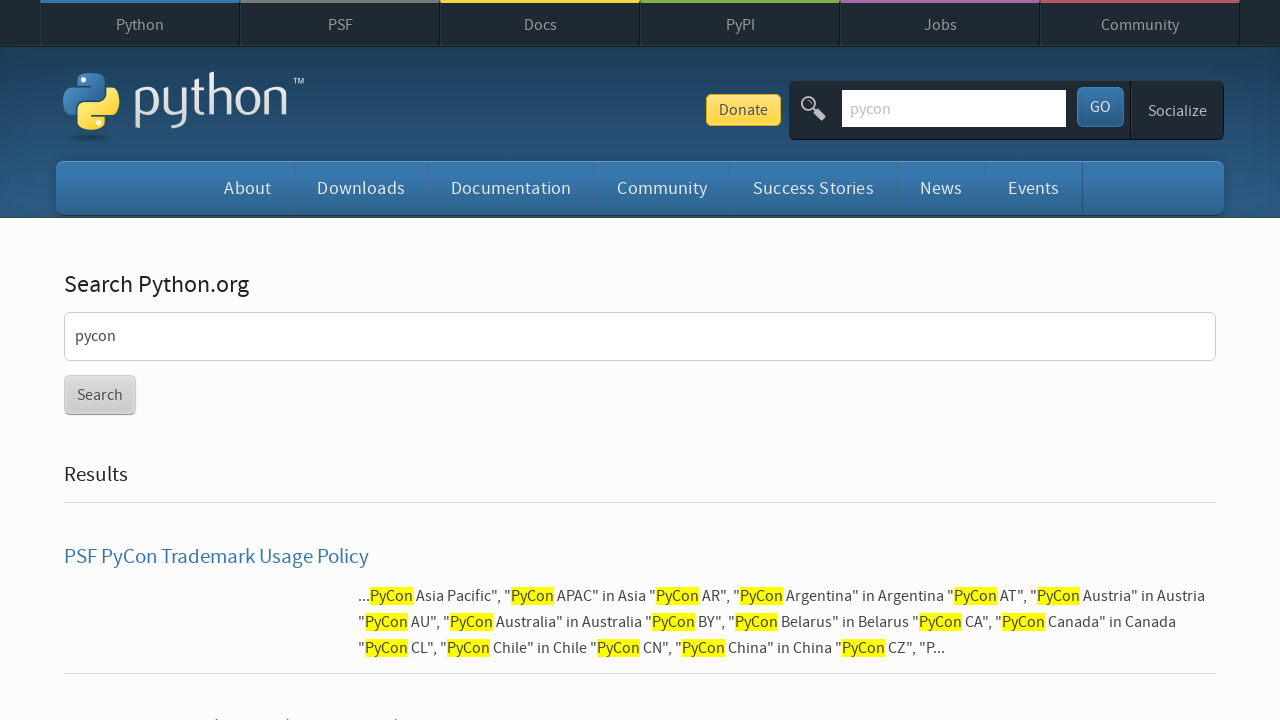

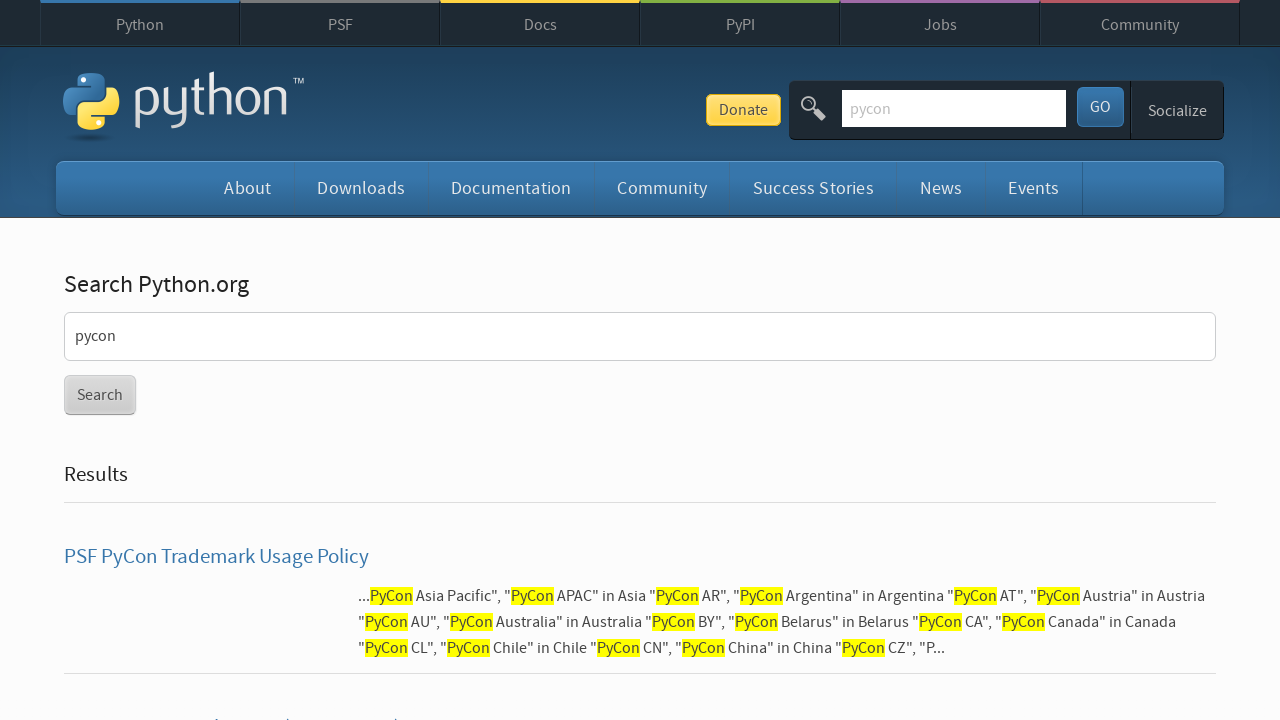